Tests table sorting functionality by clicking the Due column header and verifying that the values are sorted in ascending order

Starting URL: http://the-internet.herokuapp.com/tables

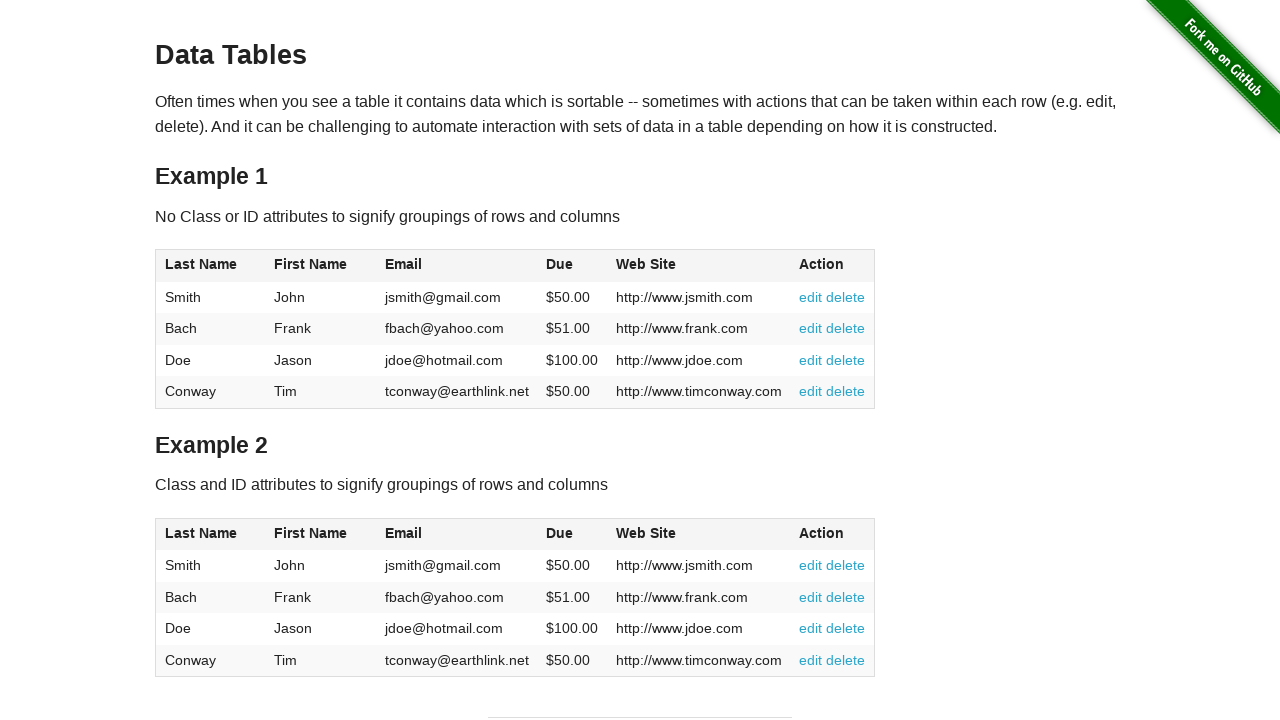

Clicked Due column header to sort ascending at (572, 266) on #table1 thead tr th:nth-of-type(4)
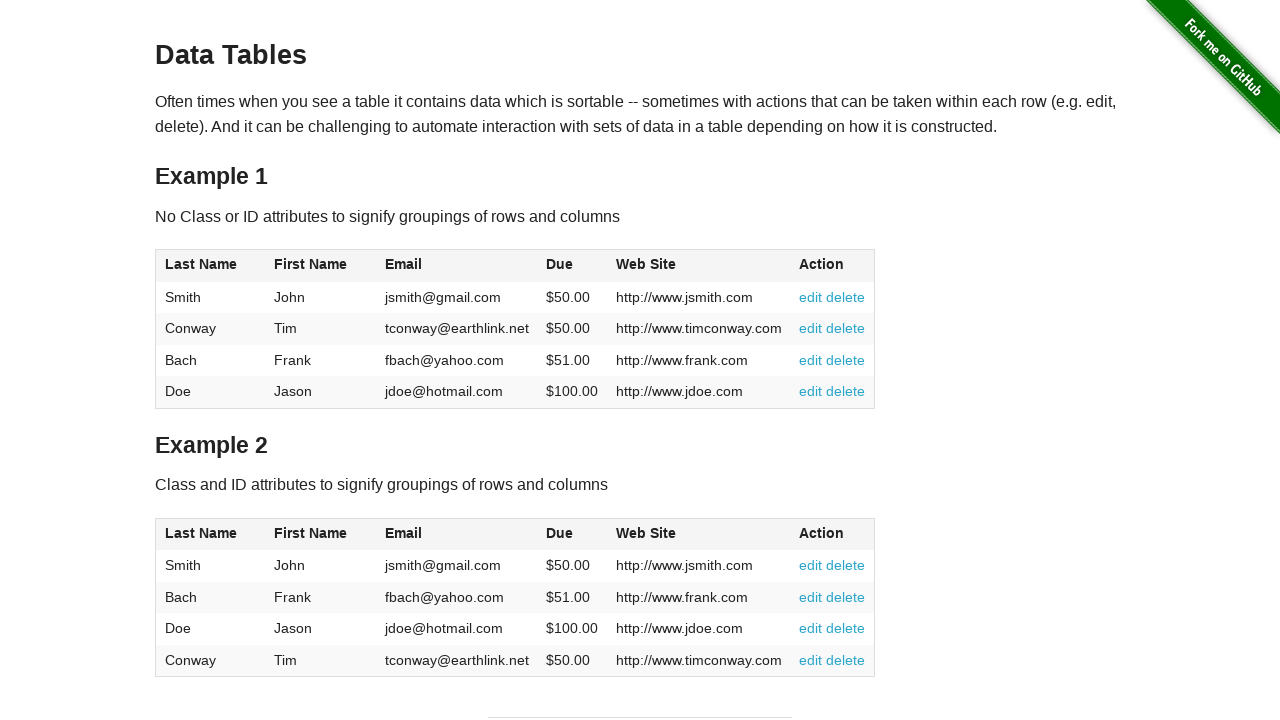

Due column values loaded in table body
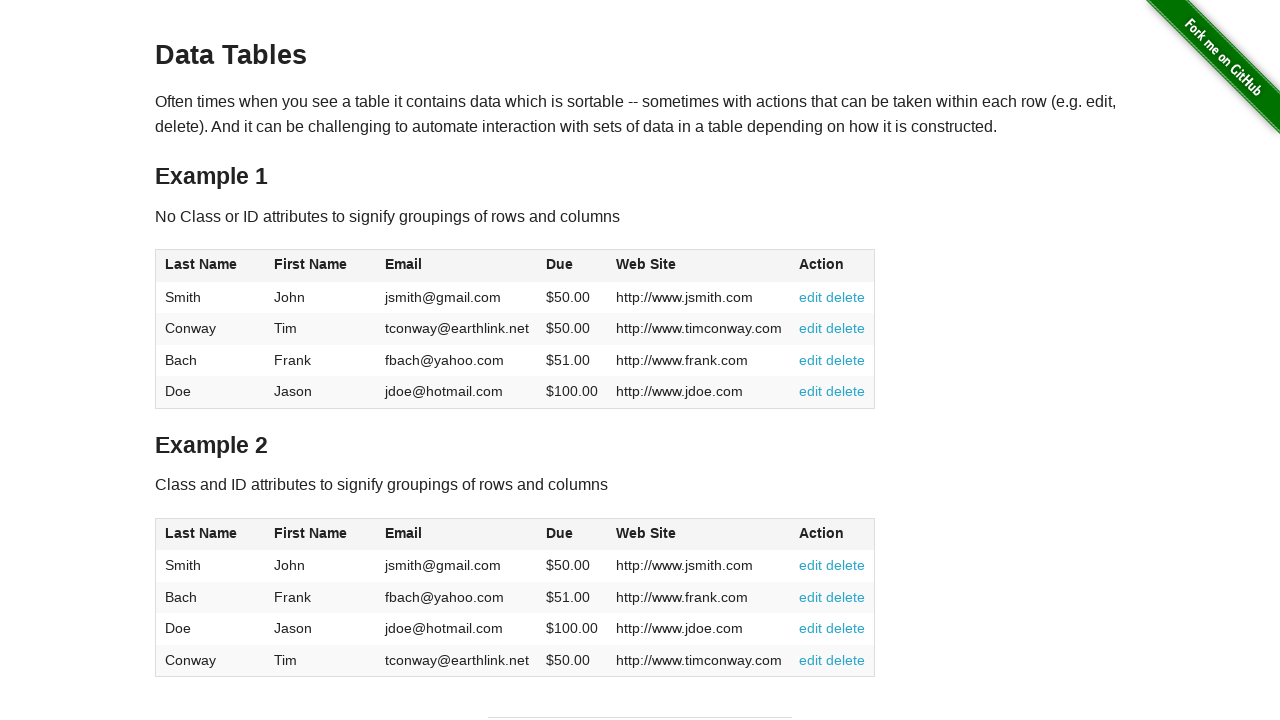

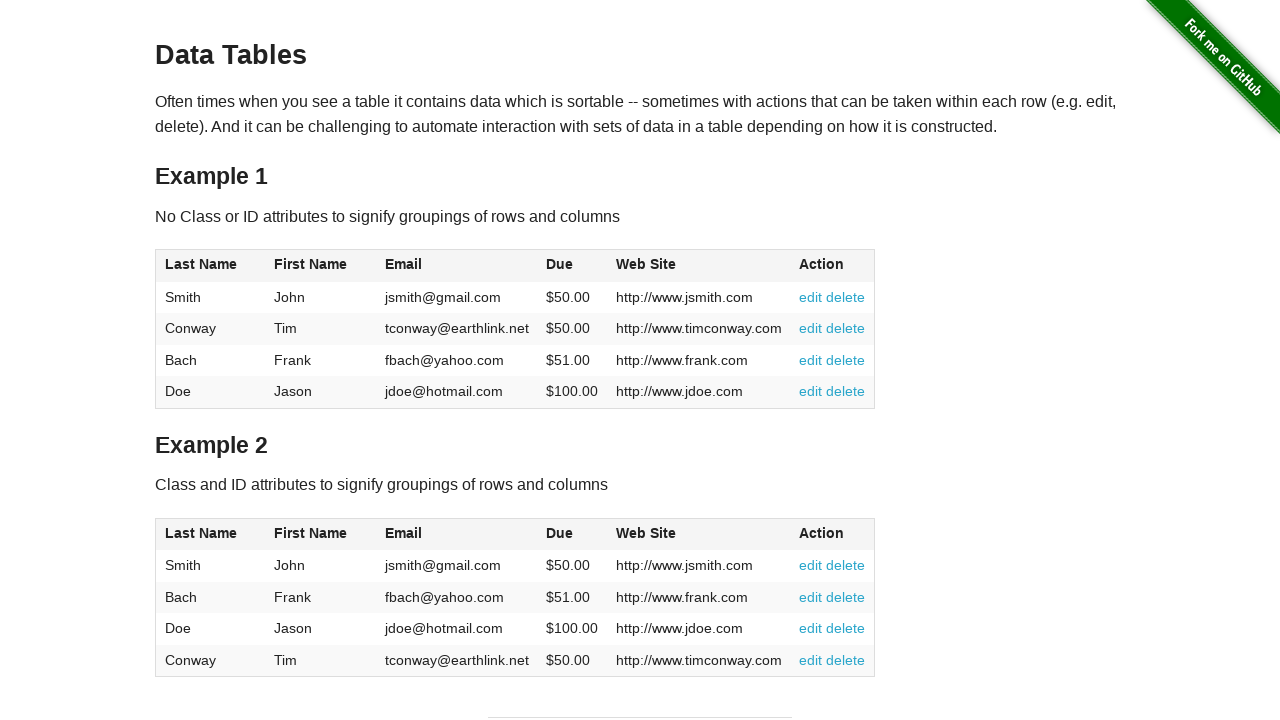